Tests keyboard input with modifier keys by typing text with SHIFT held down to produce uppercase text

Starting URL: https://demo.aspnetawesome.com/TextBoxDemo

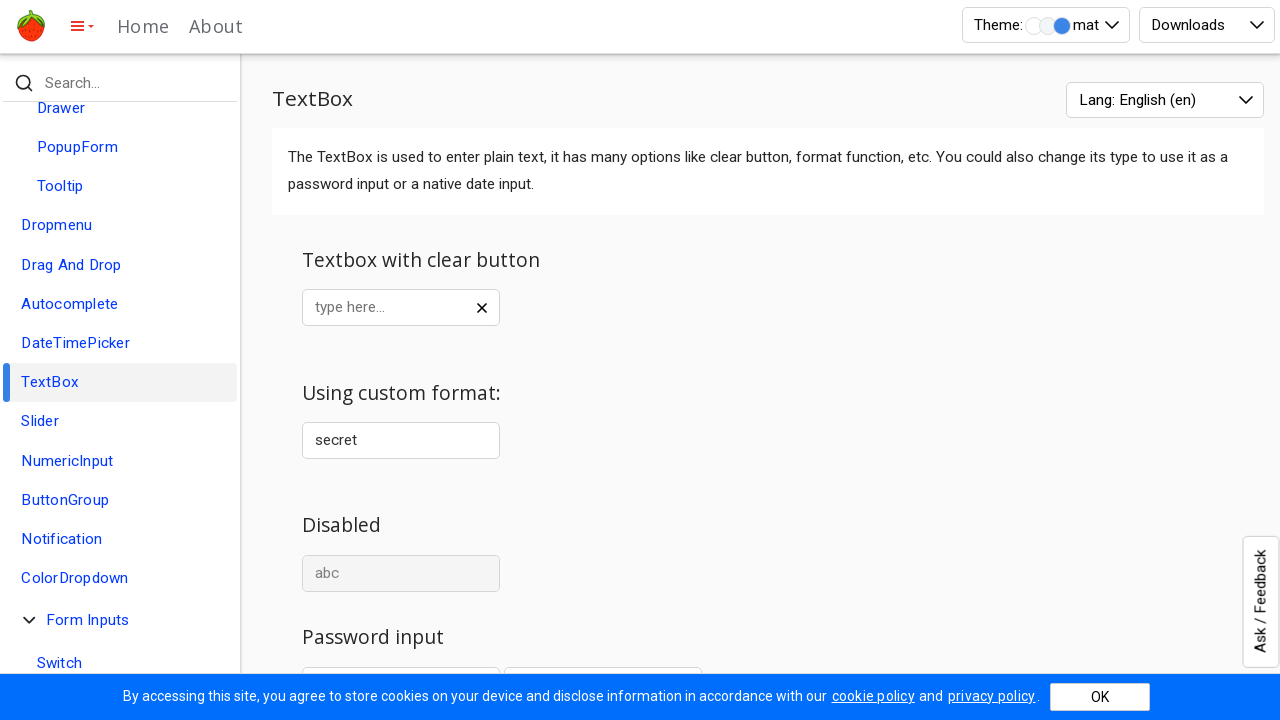

Text box with id 'Name-awed' is visible
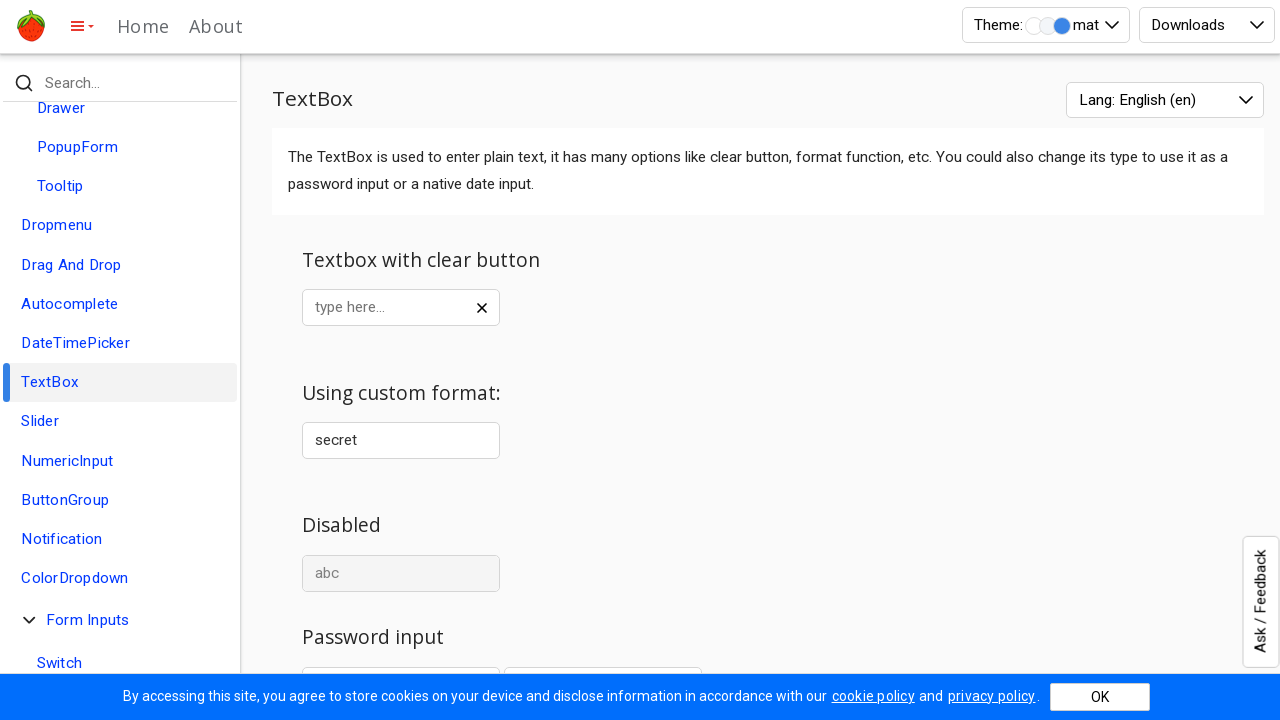

Clicked on the text box at (384, 308) on #Name-awed
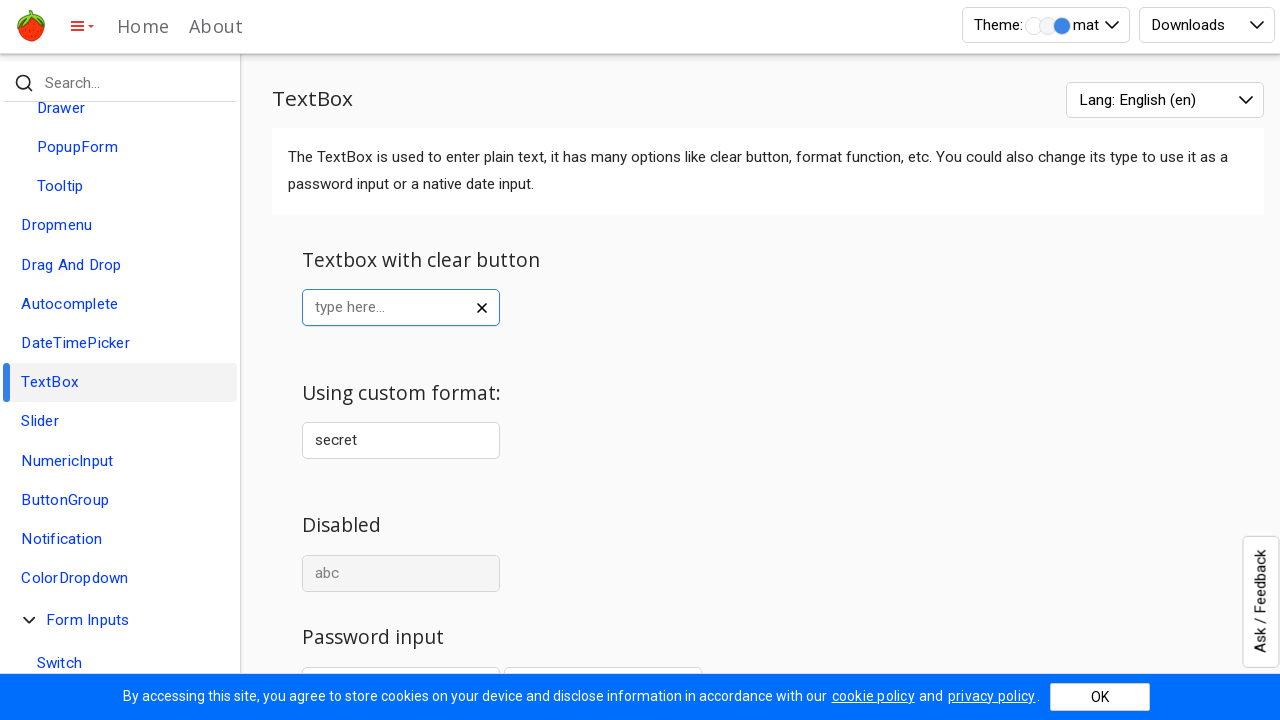

Pressed SHIFT key down
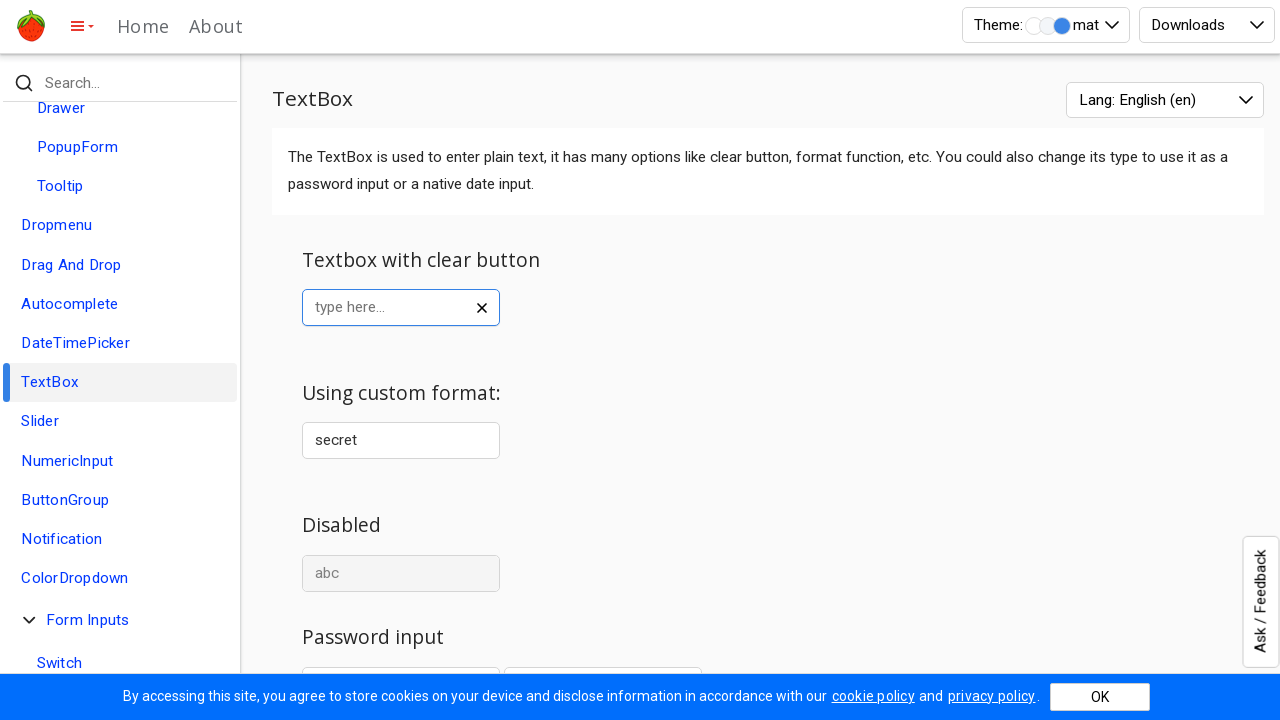

Typed 'hello world' with SHIFT held down to produce uppercase text
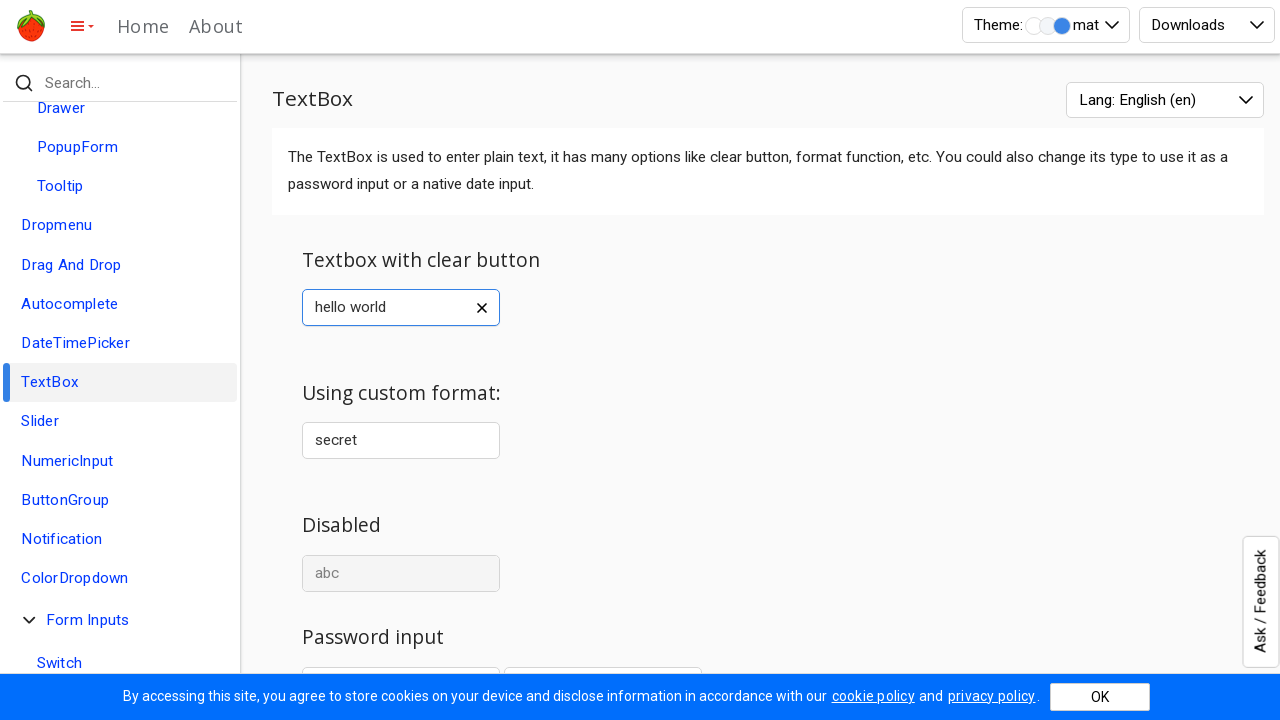

Released SHIFT key
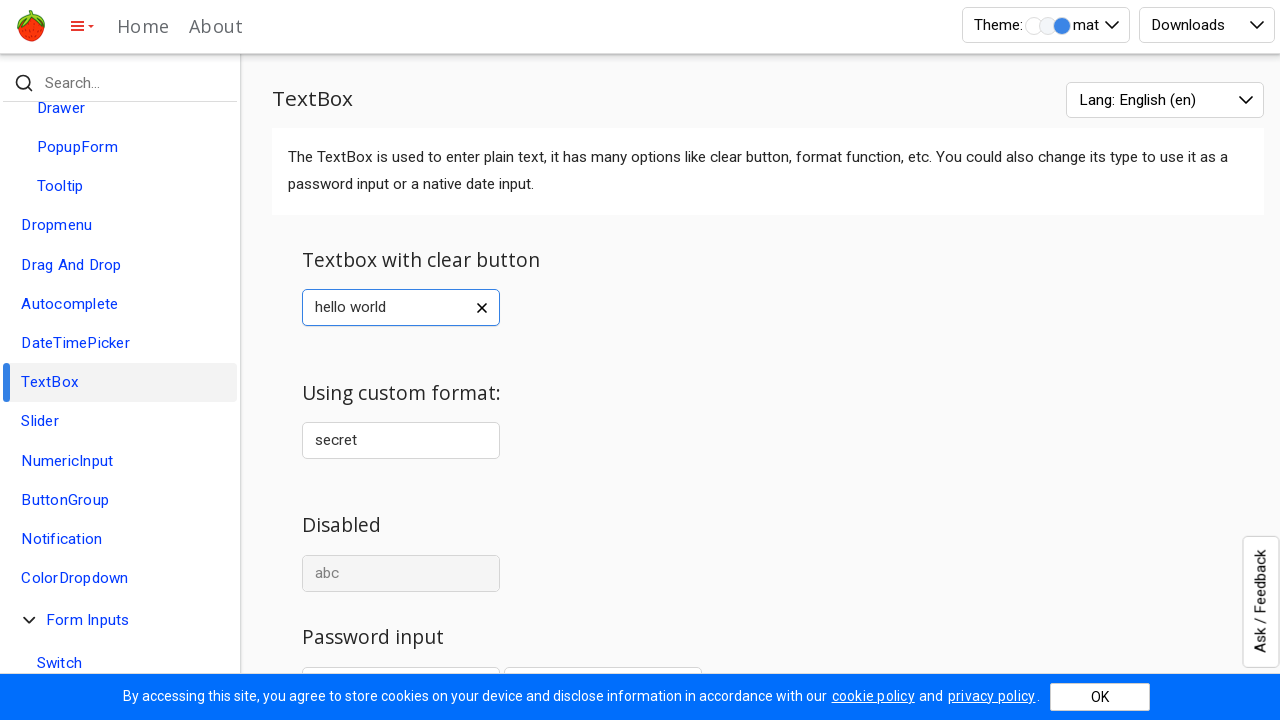

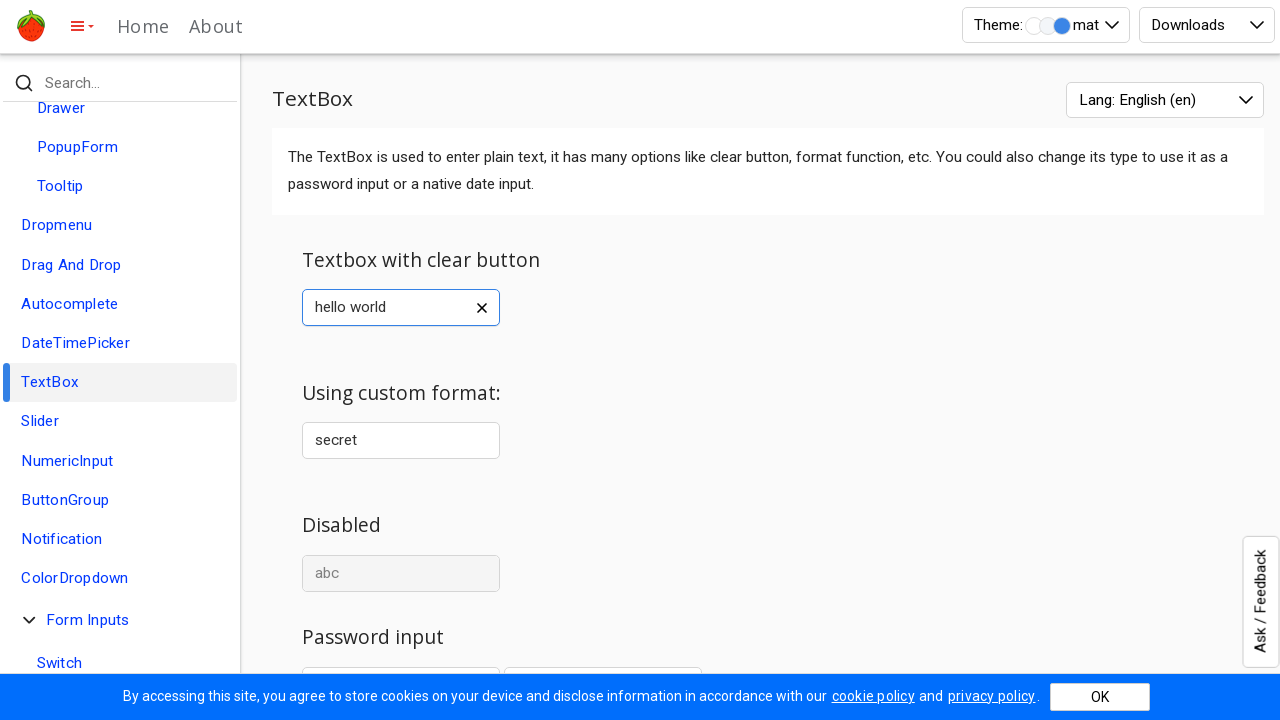